Tests hovering over user avatar images to verify that user information is displayed when hovering

Starting URL: http://the-internet.herokuapp.com/hovers

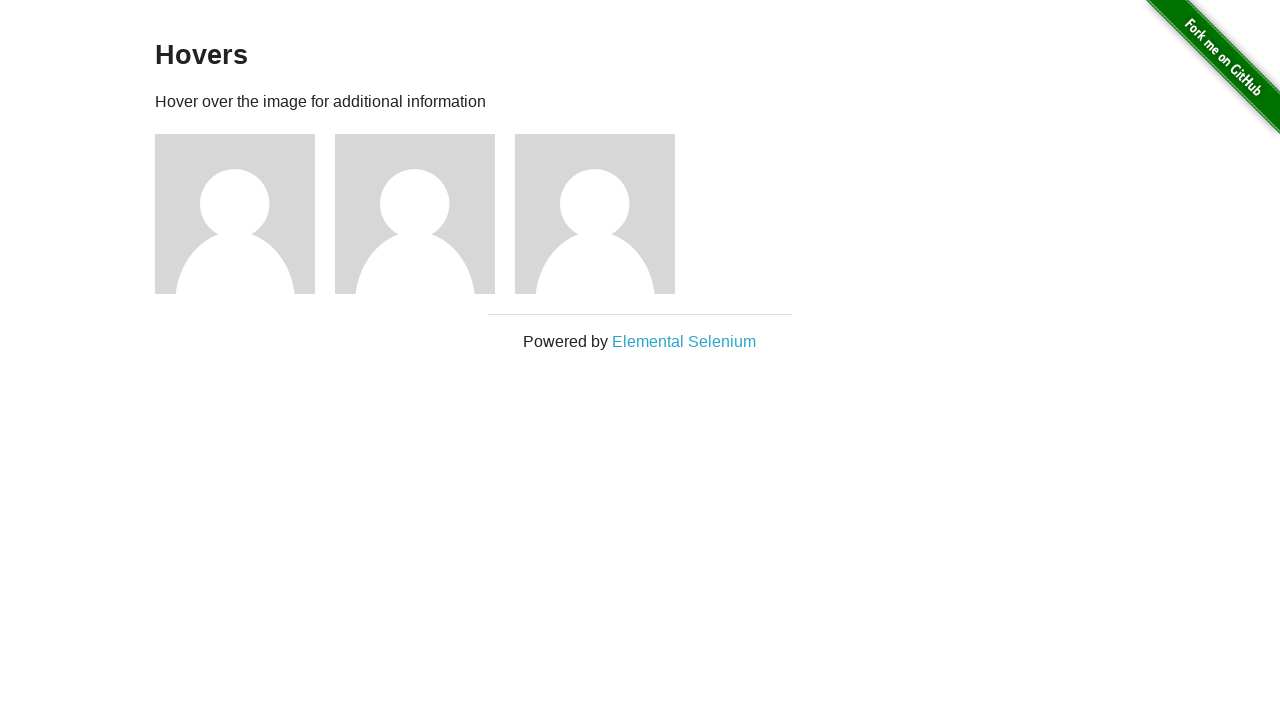

Located all user avatar images on the hovers page
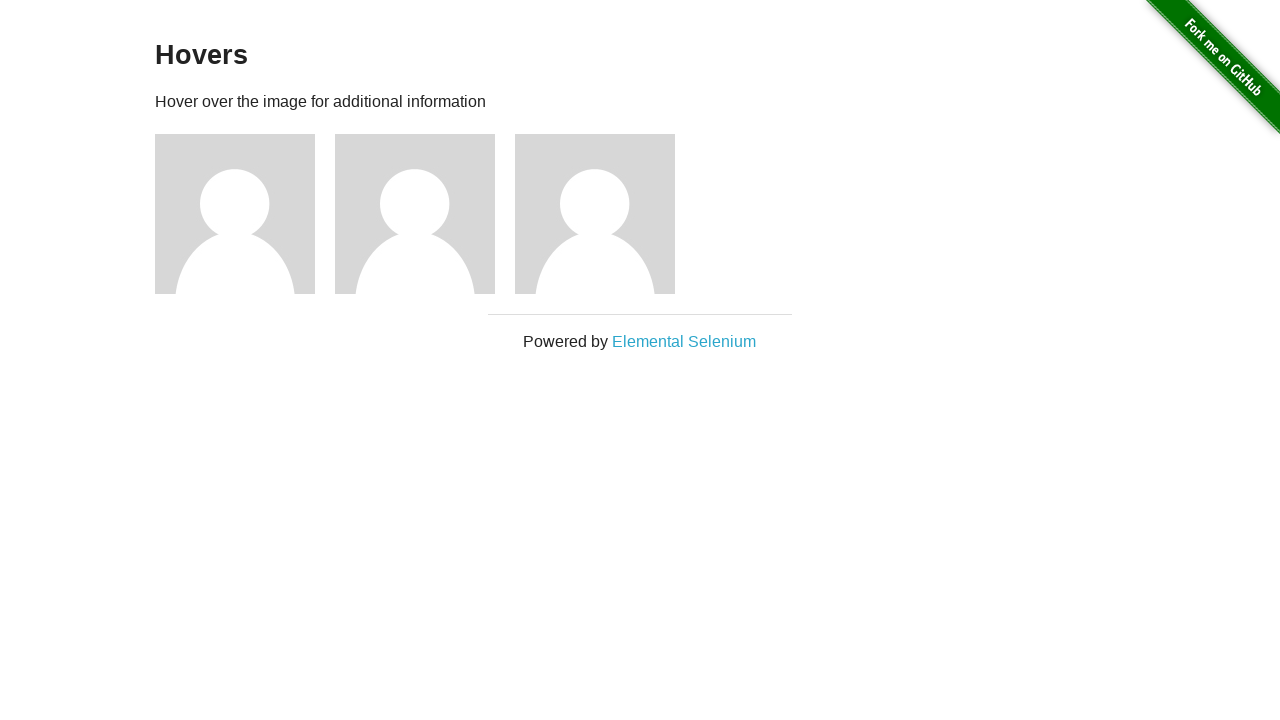

Hovered over user avatar 1 at (235, 214) on img[alt='User Avatar'] >> nth=0
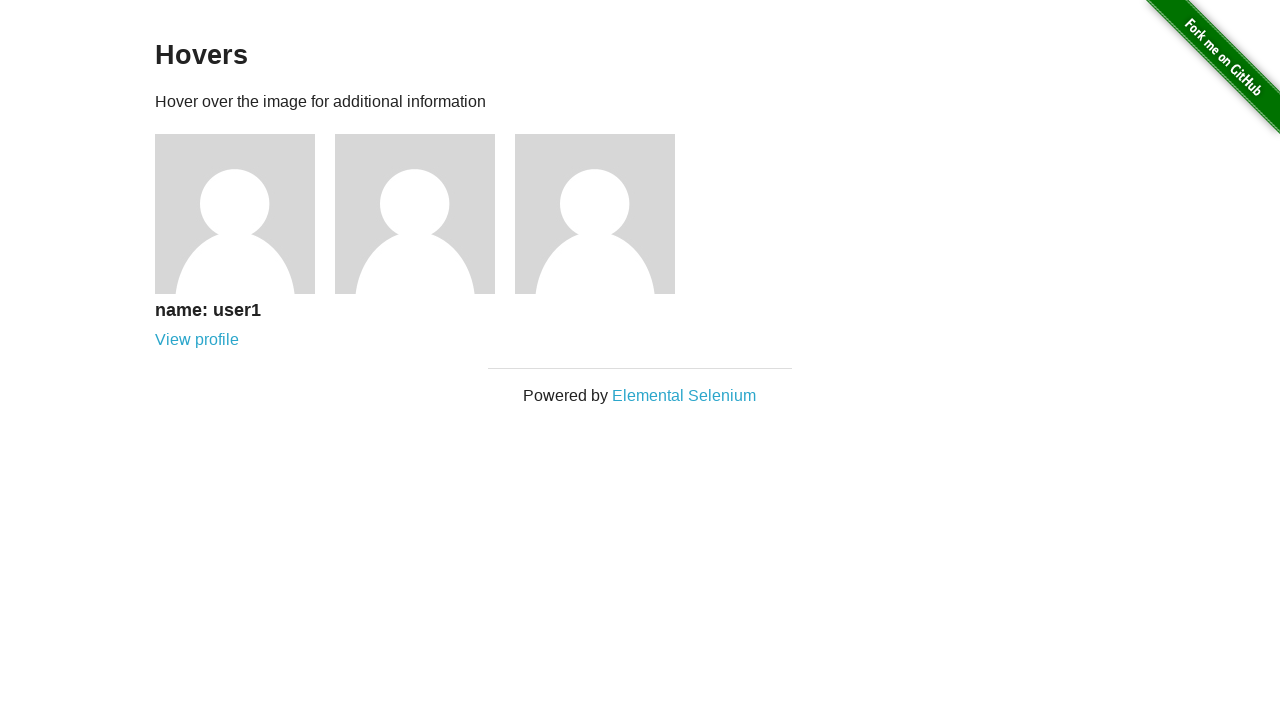

Located user info element for profile 1
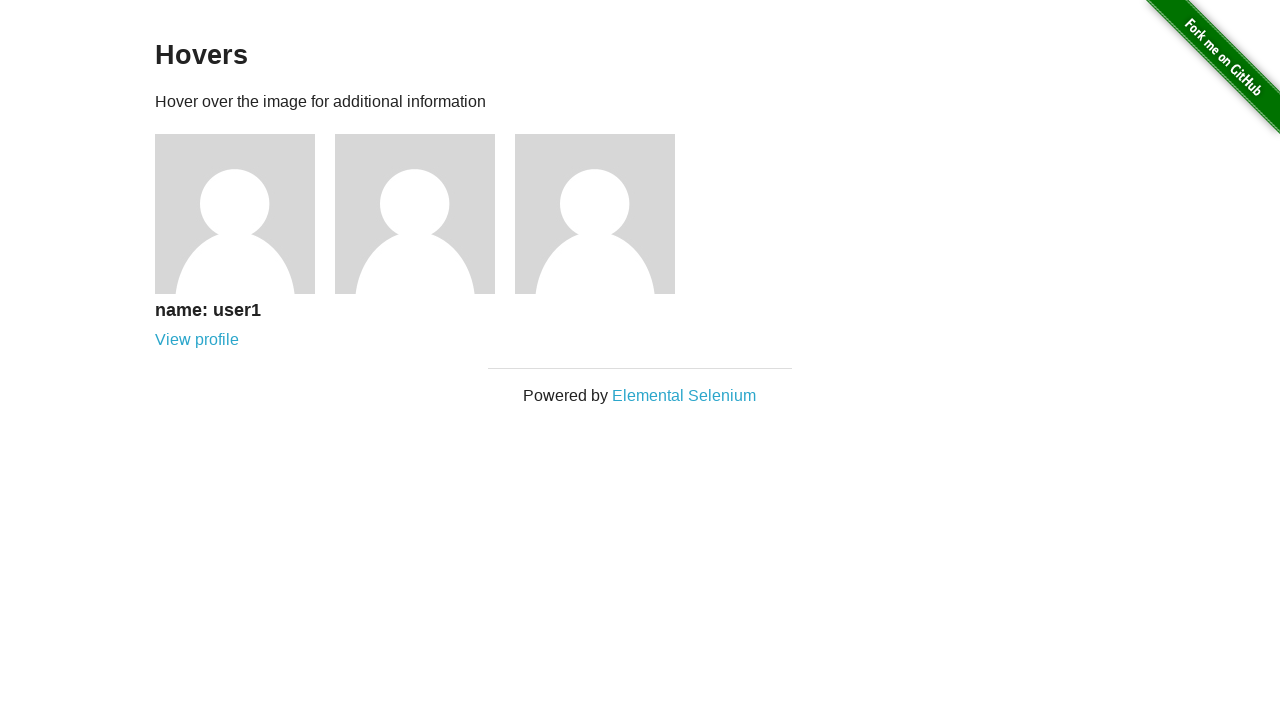

Verified user info for profile 1 is visible after hover
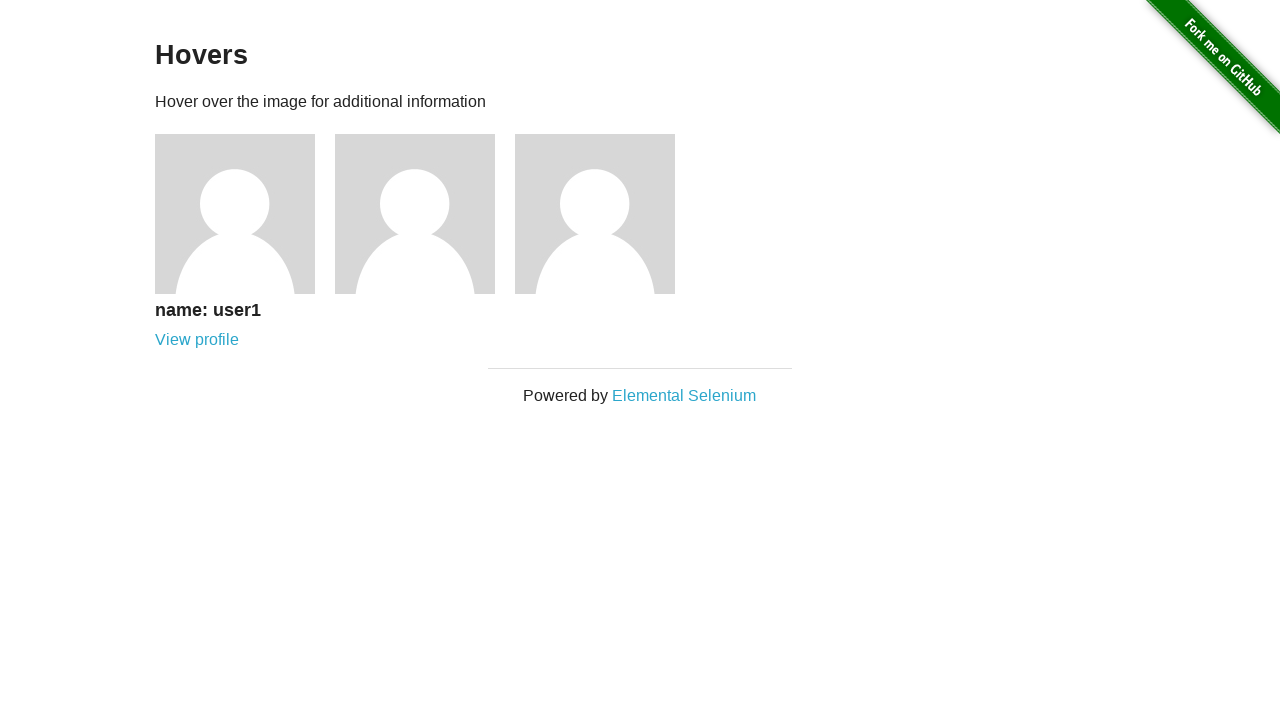

Hovered over user avatar 2 at (415, 214) on img[alt='User Avatar'] >> nth=1
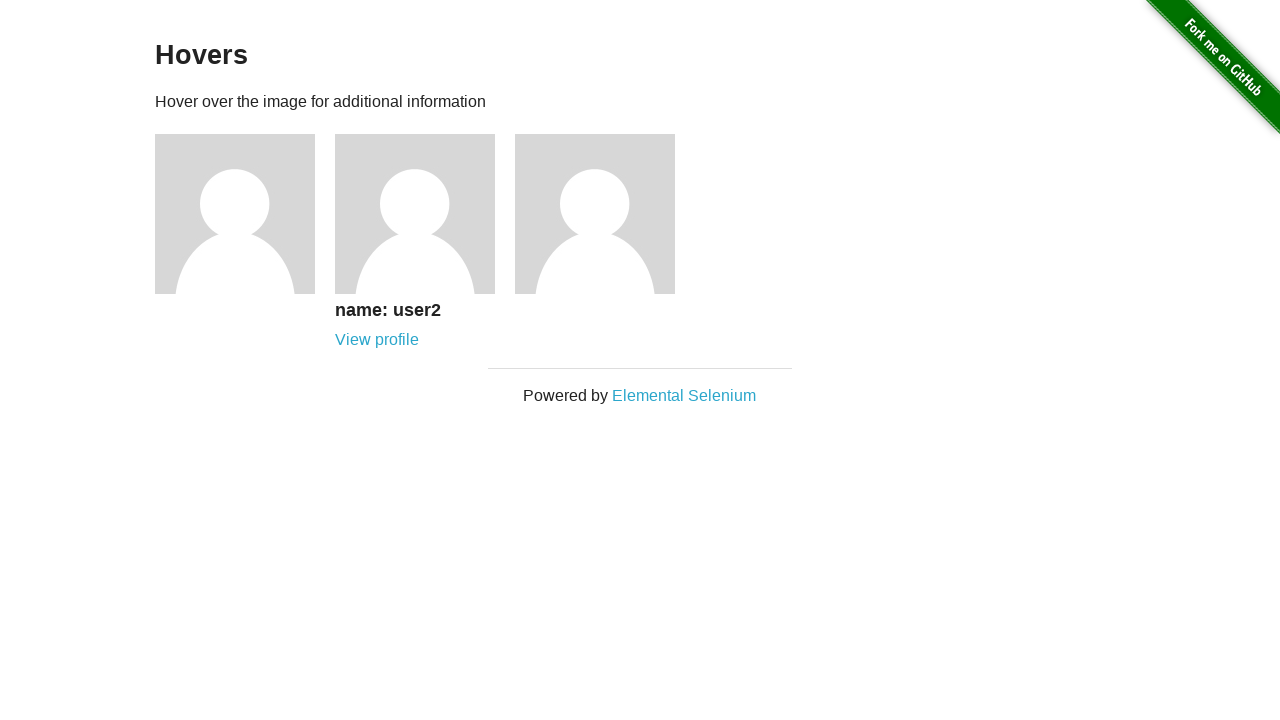

Located user info element for profile 2
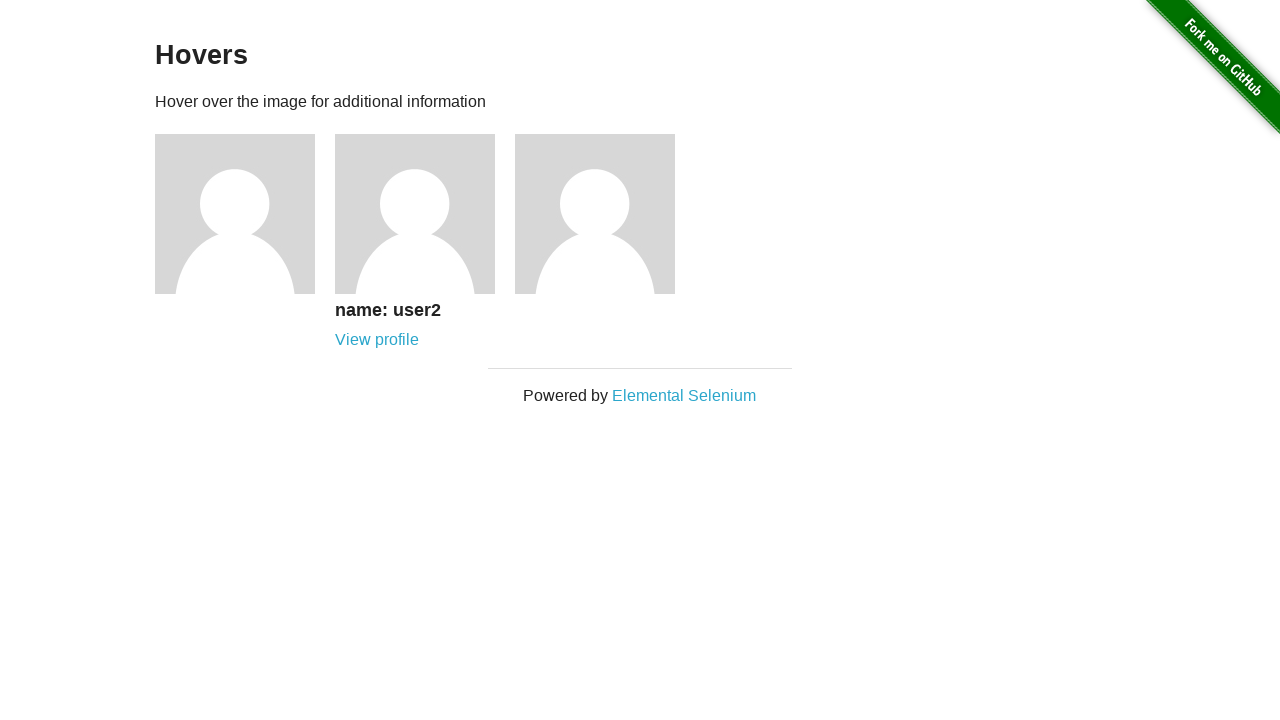

Verified user info for profile 2 is visible after hover
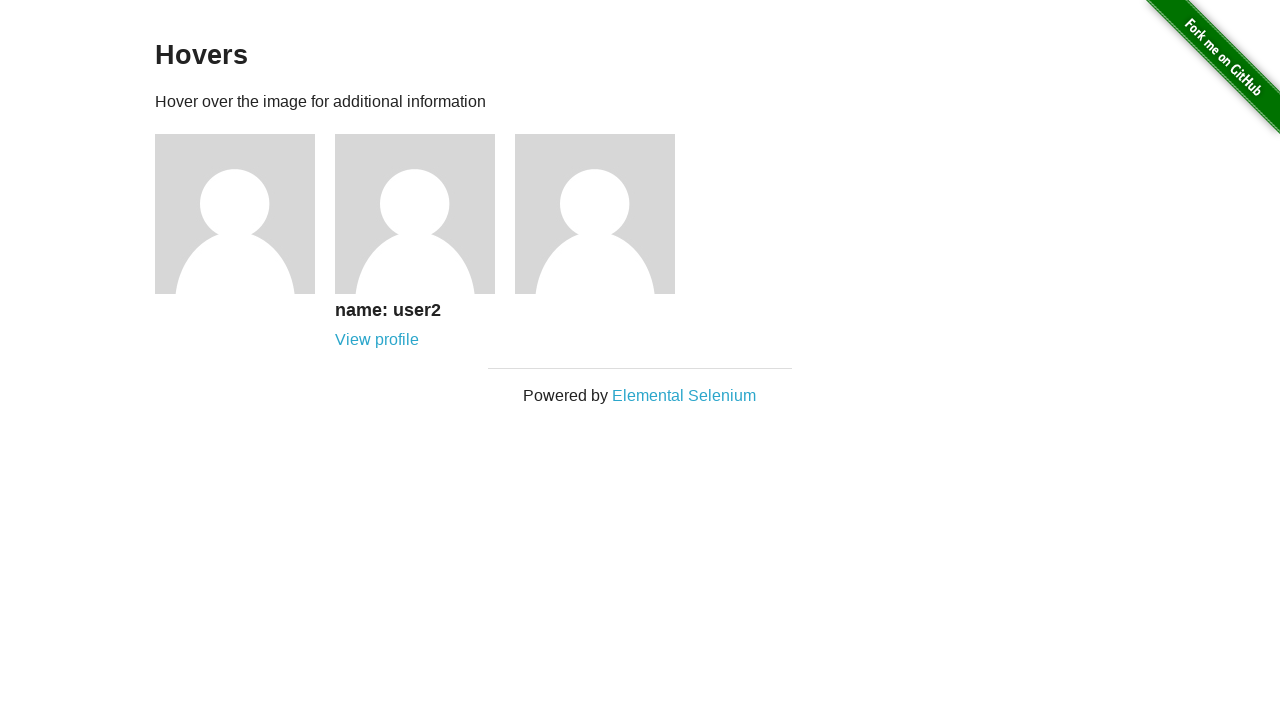

Hovered over user avatar 3 at (595, 214) on img[alt='User Avatar'] >> nth=2
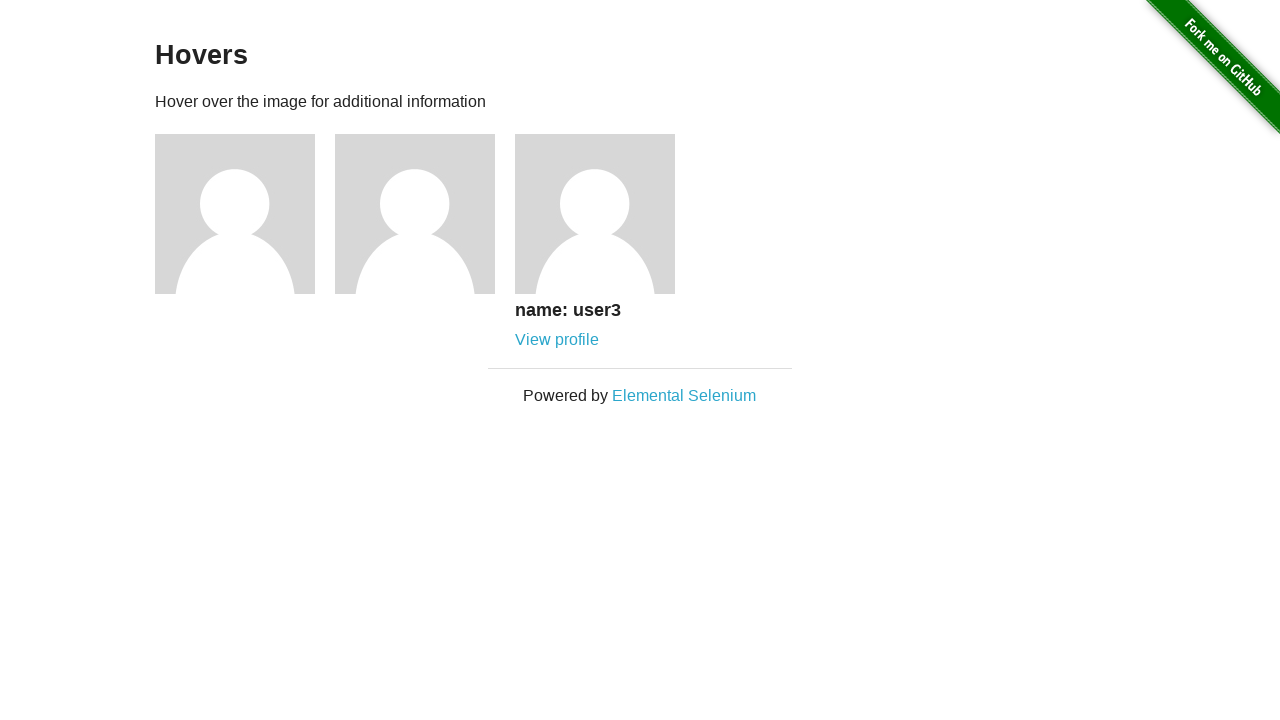

Located user info element for profile 3
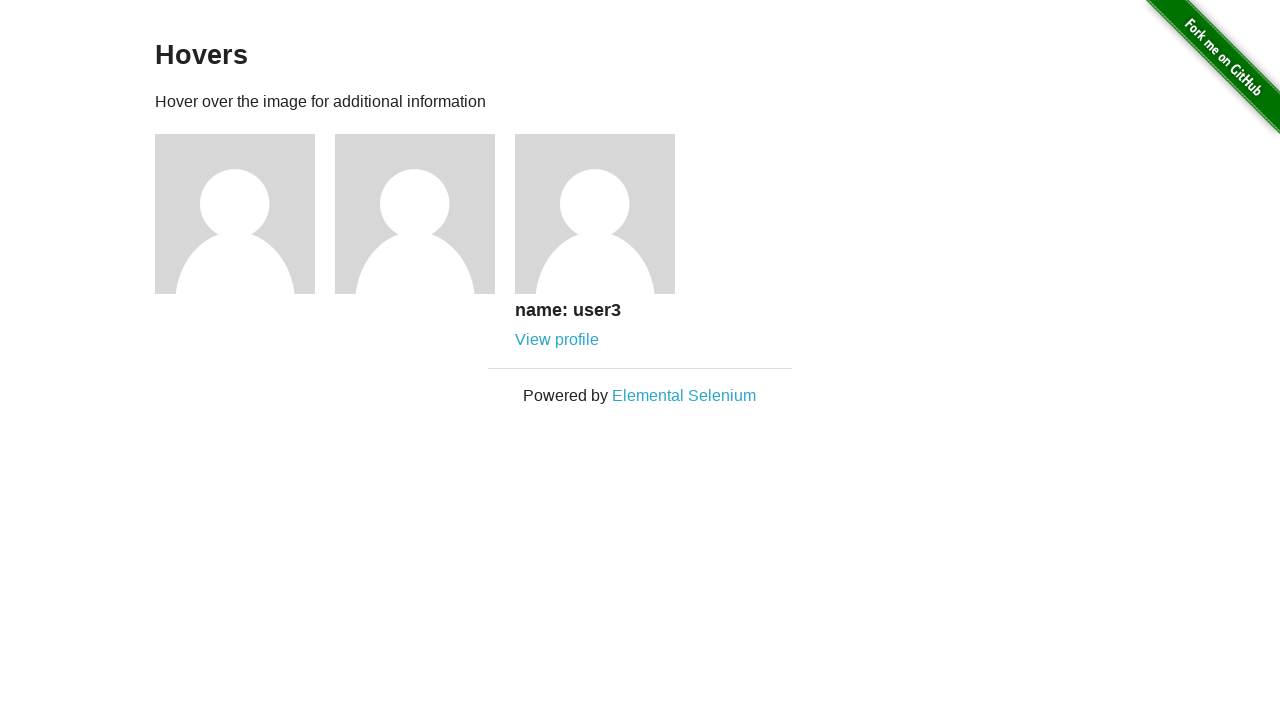

Verified user info for profile 3 is visible after hover
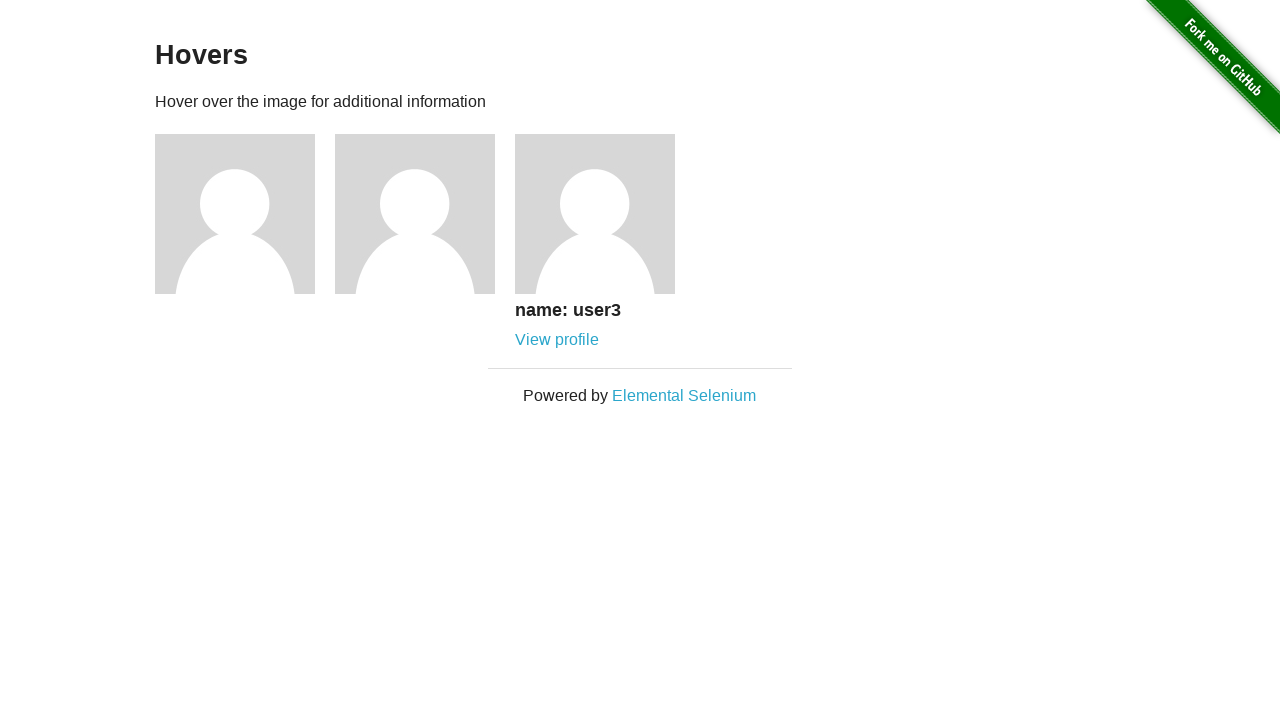

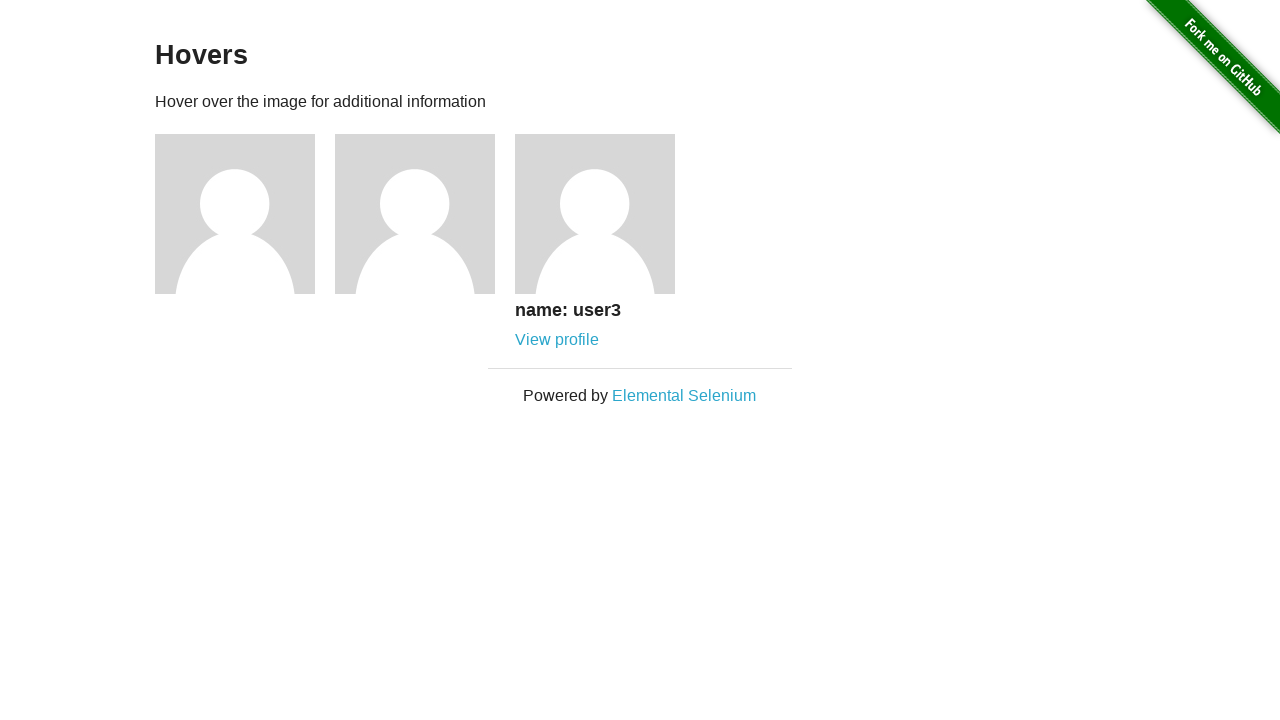